Fills out a practice form with personal information including file upload and submits it

Starting URL: https://demoqa.com/automation-practice-form

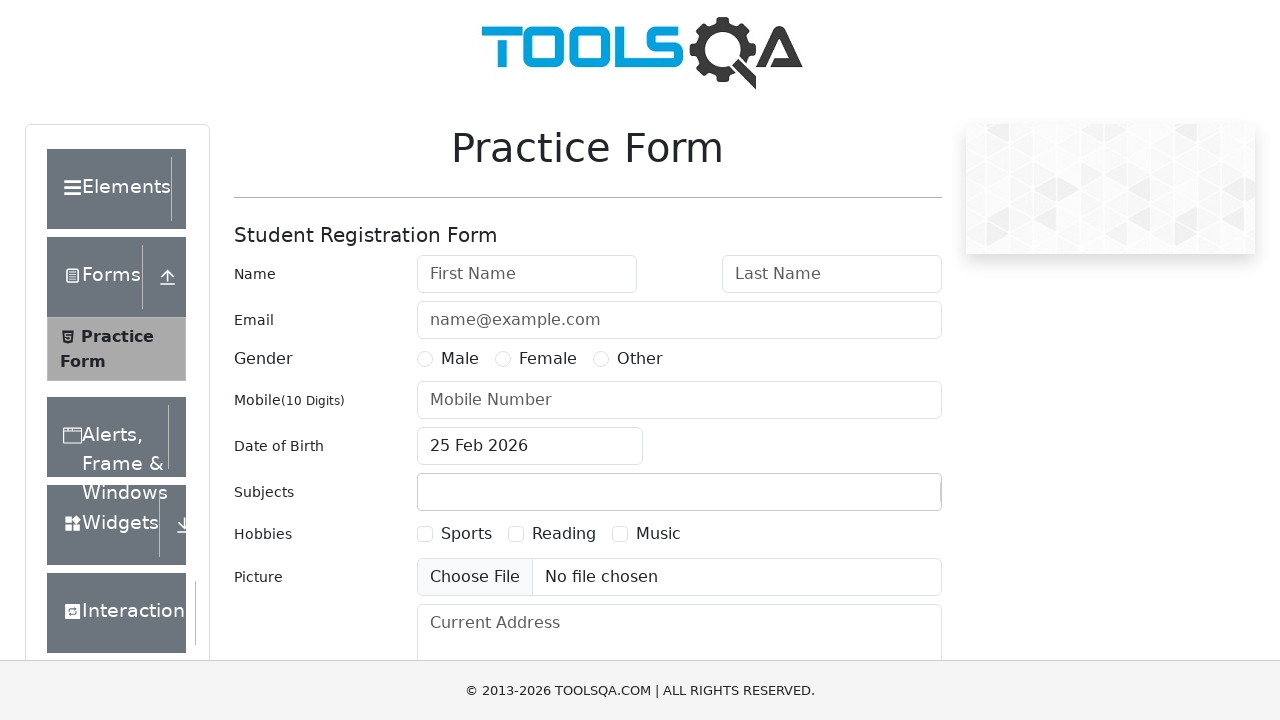

Filled first name field with 'Chamod' on #firstName
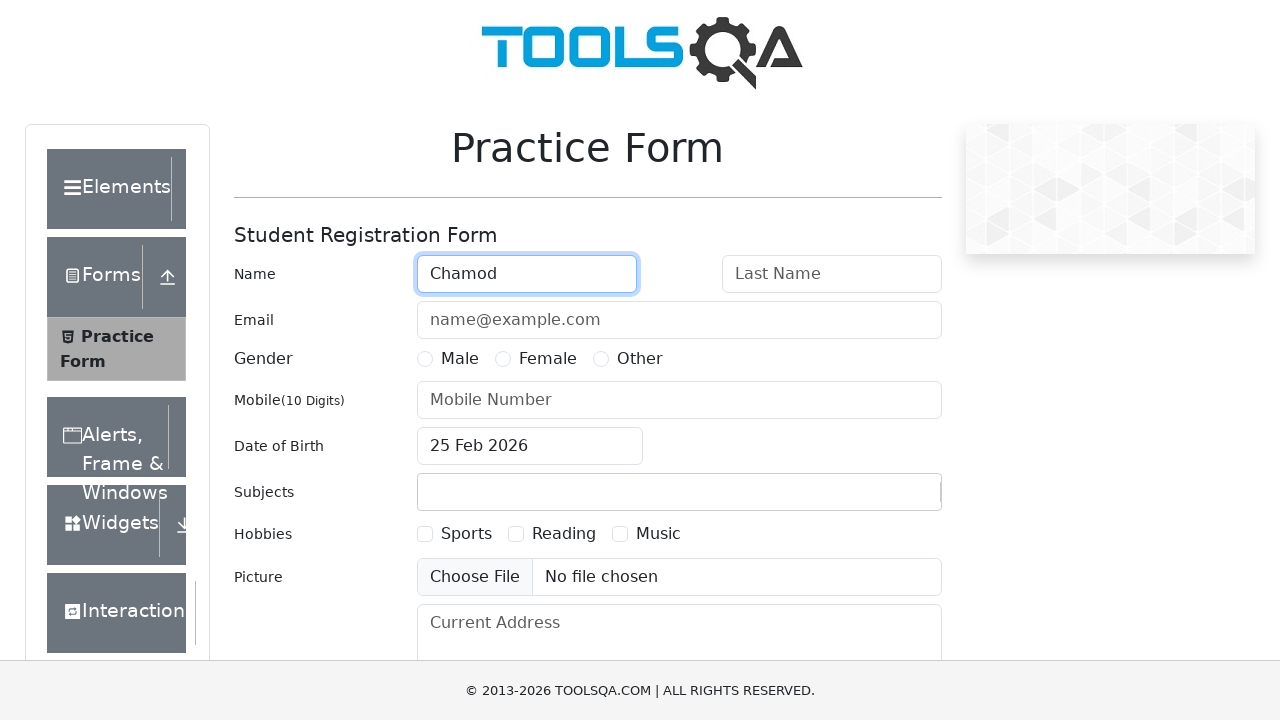

Filled last name field with 'Lakshitha' on #lastName
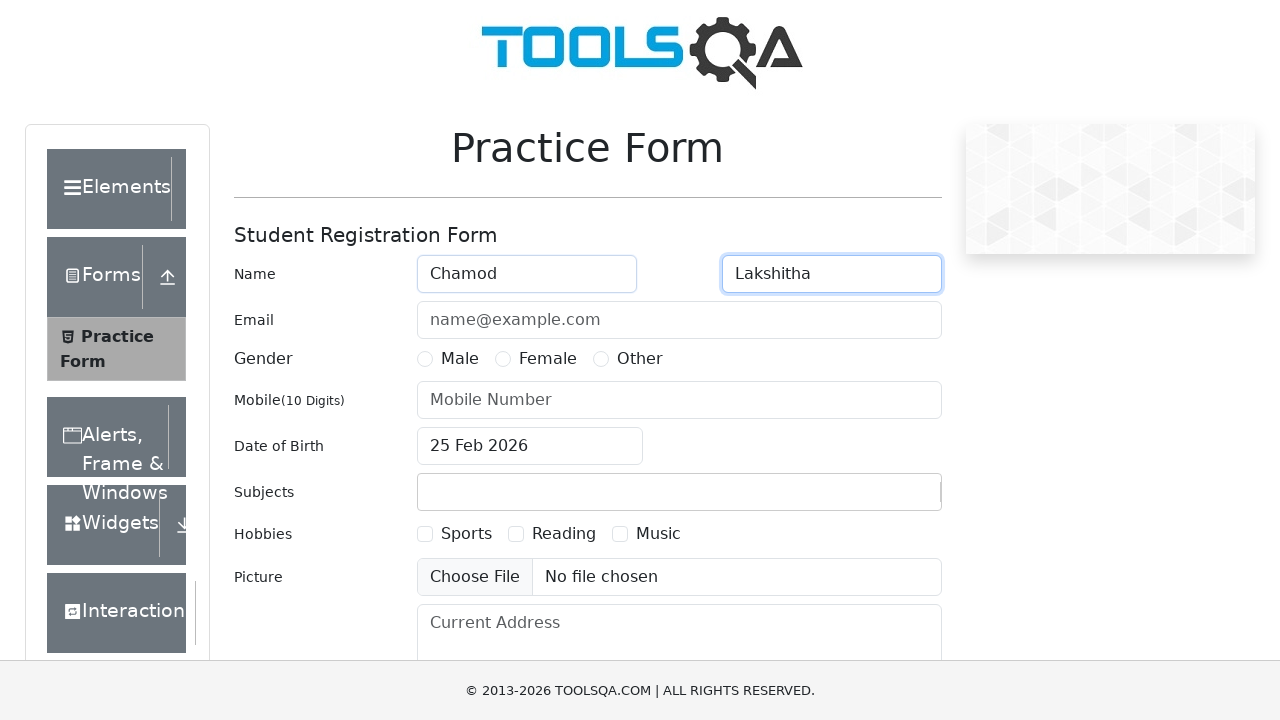

Filled email field with 'abc@gmail.com' on #userEmail
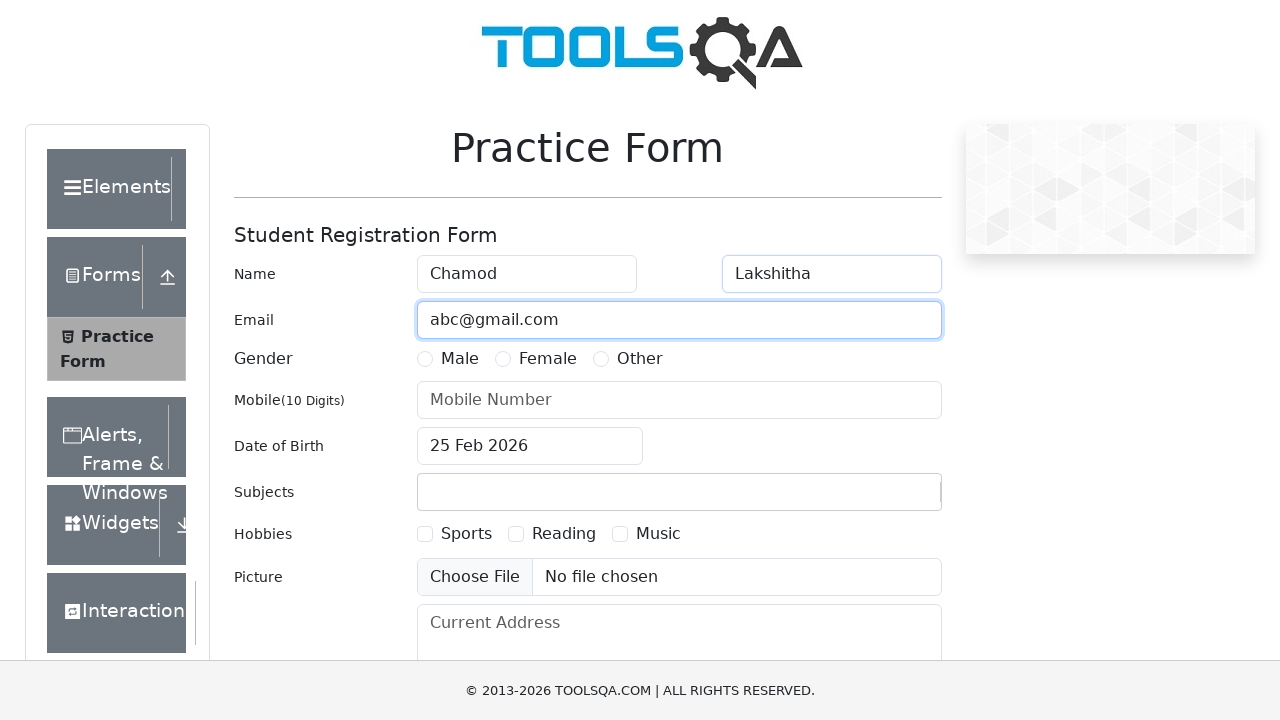

Selected Male gender option at (460, 359) on label[for='gender-radio-1']
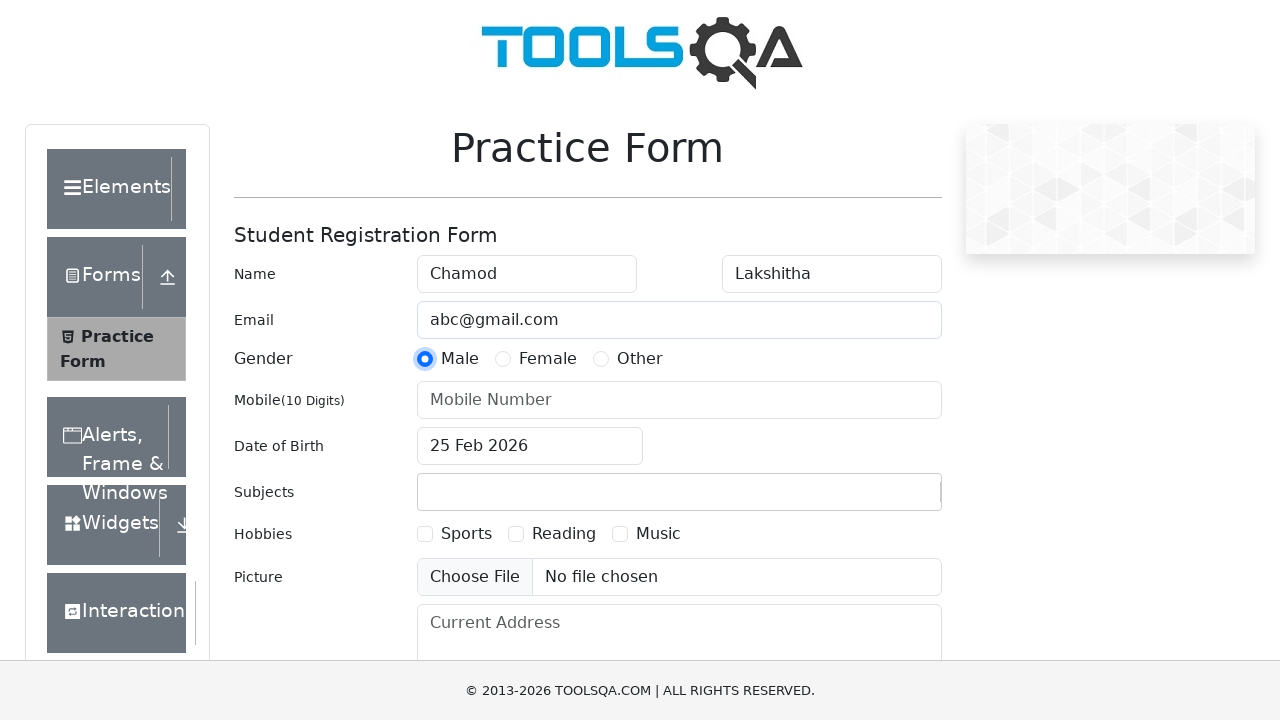

Filled mobile number field with '1234567890' on #userNumber
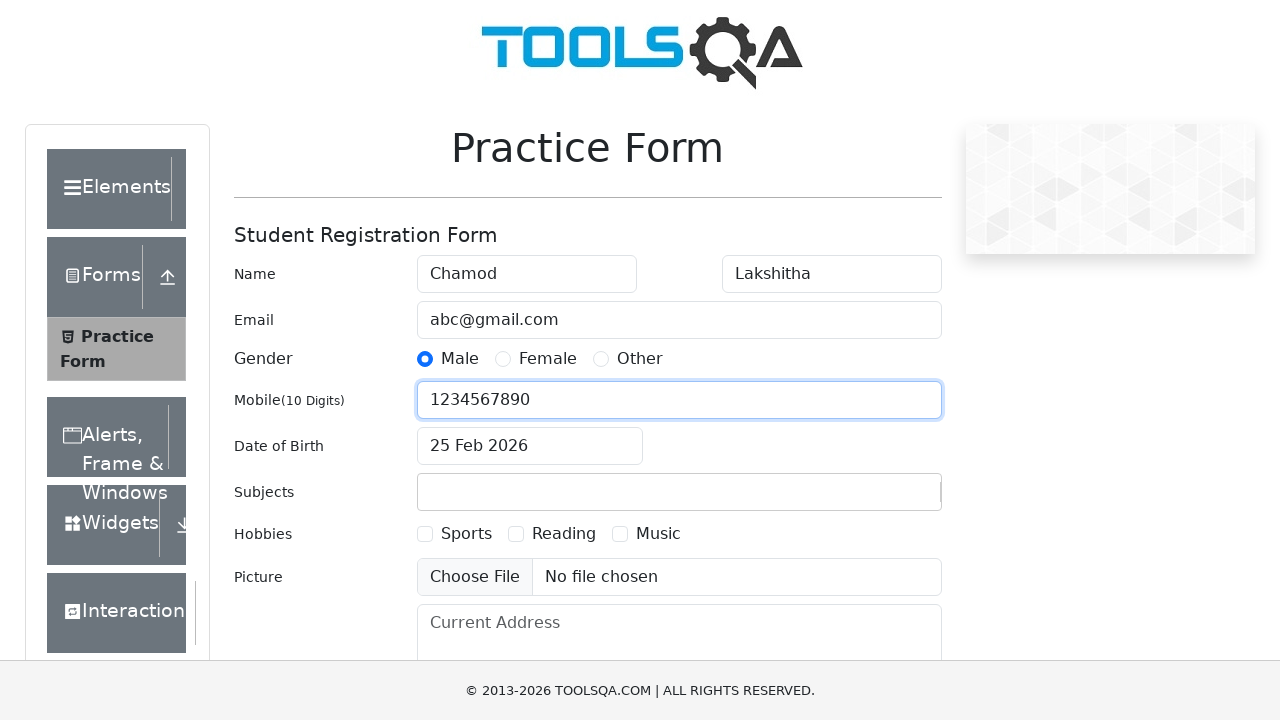

Clicked date of birth input field at (530, 446) on #dateOfBirthInput
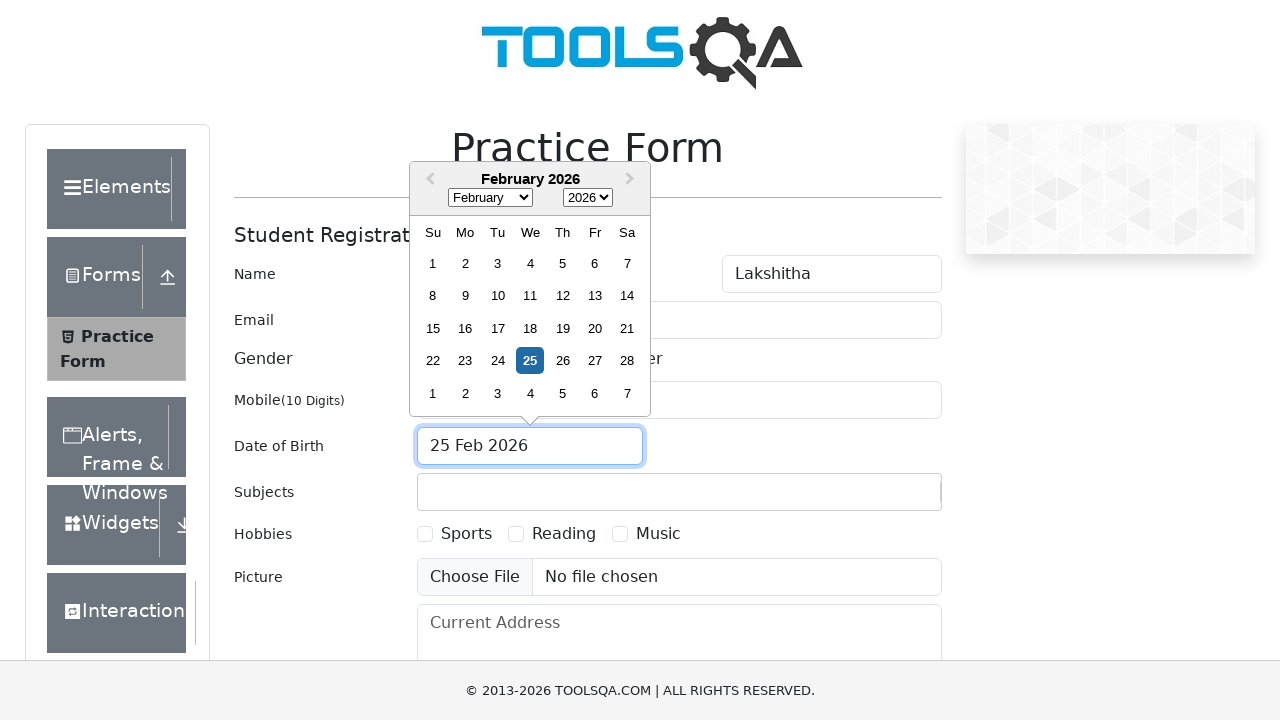

Selected May (month index 4) from date picker on .react-datepicker__month-select
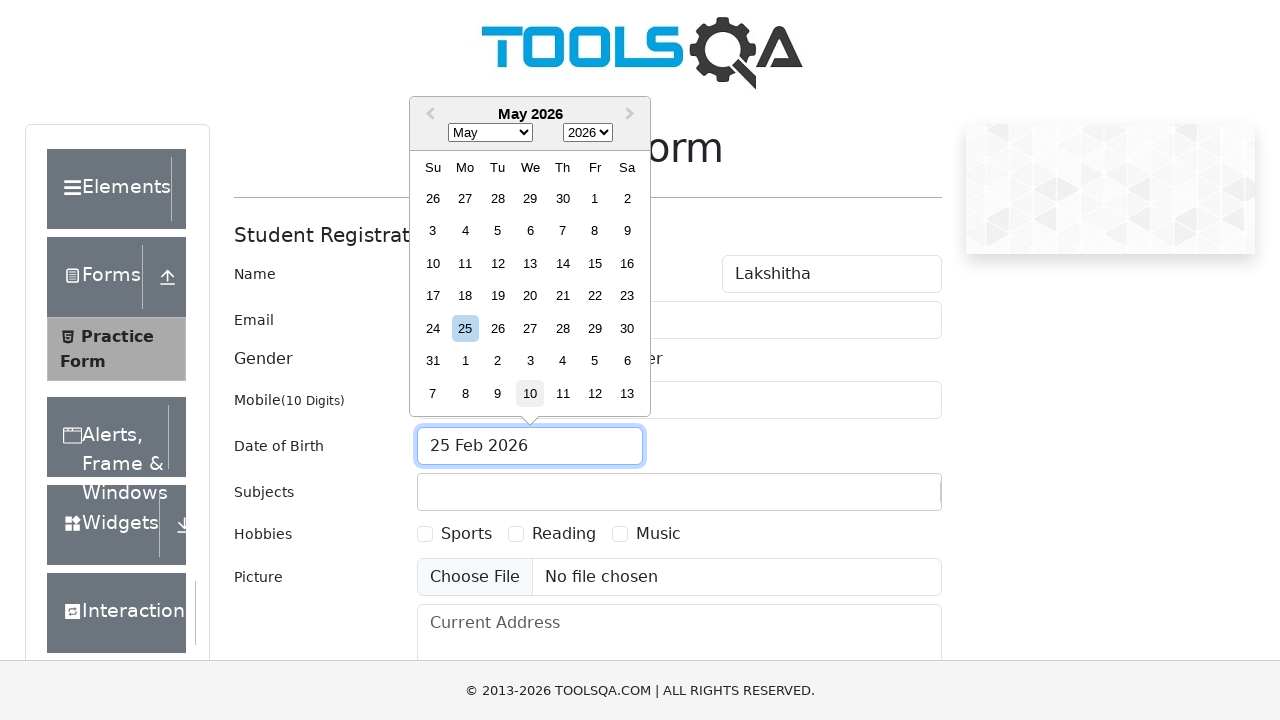

Selected 2001 from year dropdown on .react-datepicker__year-select
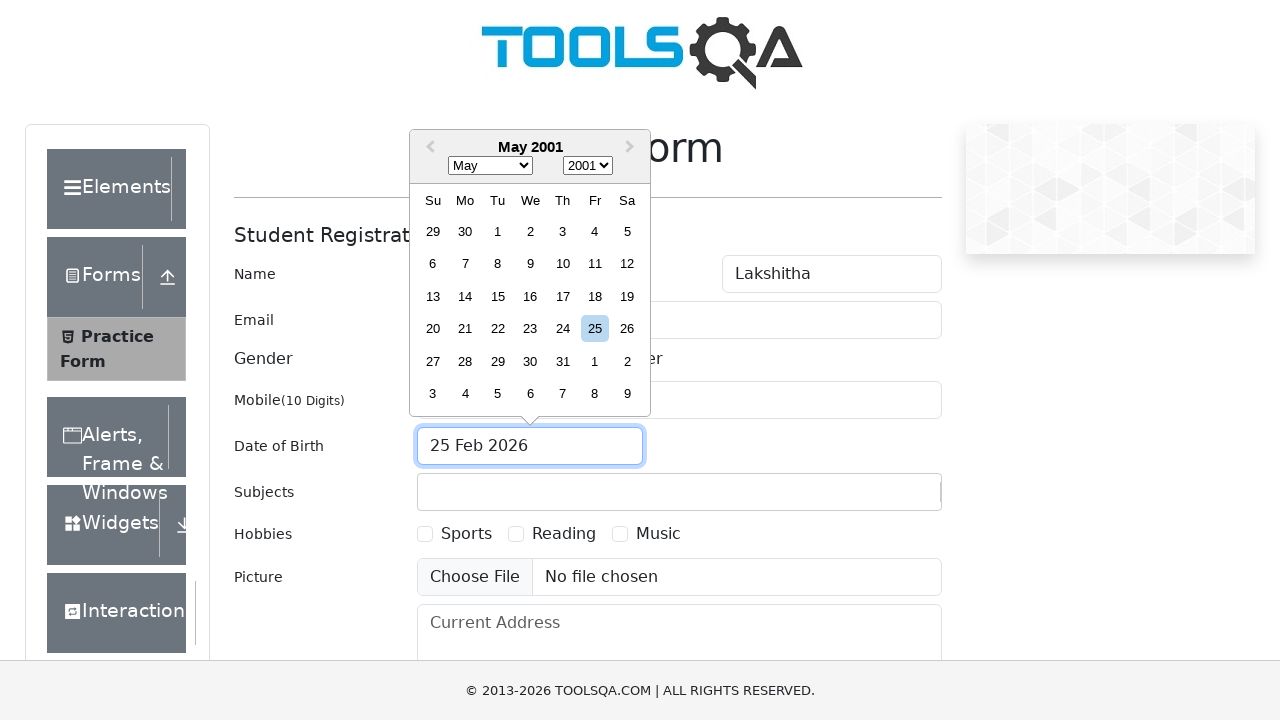

Selected day 11 from calendar at (595, 264) on .react-datepicker__day--011:not(.react-datepicker__day--outside-month)
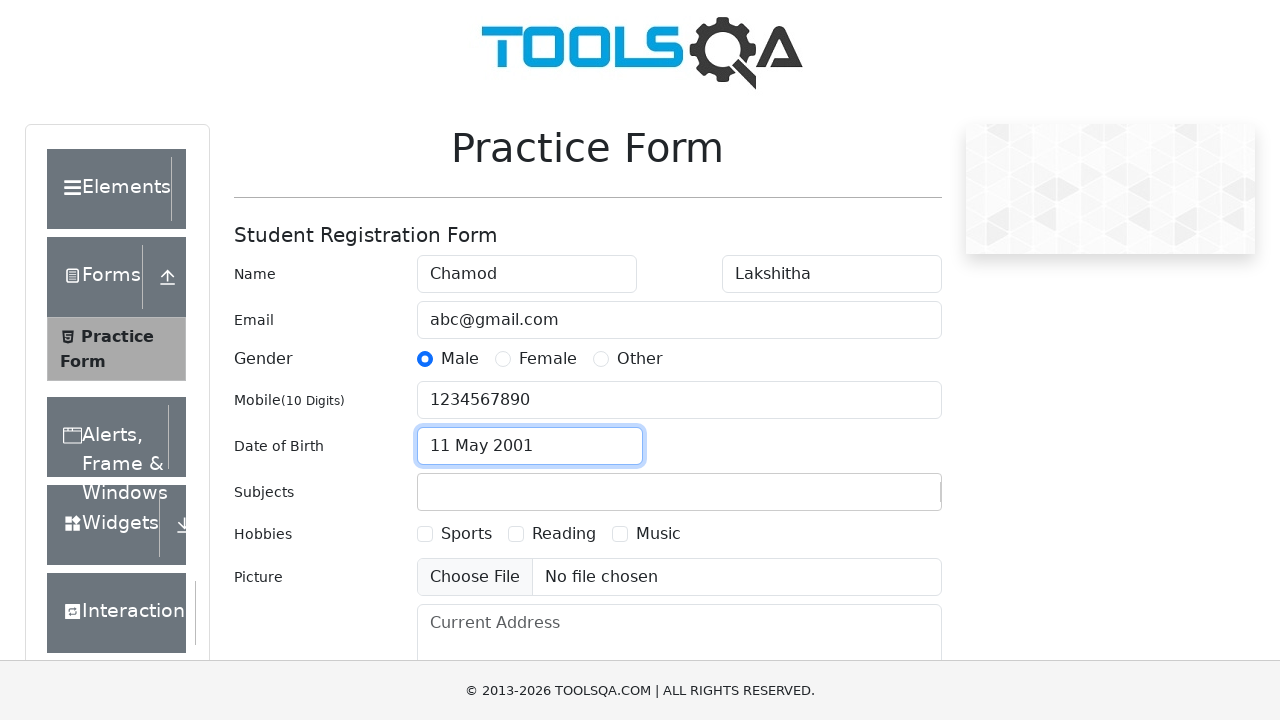

Filled subjects field with 'Maths' on #subjectsInput
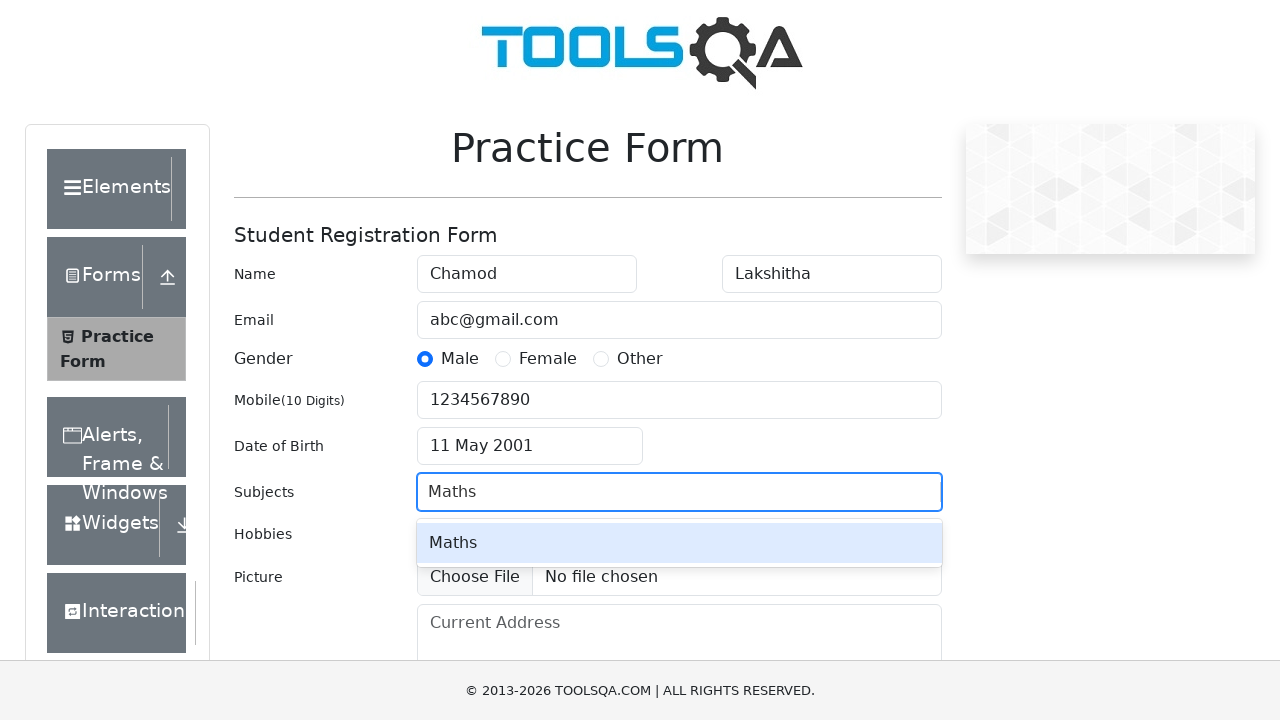

Pressed Enter to confirm subject selection on #subjectsInput
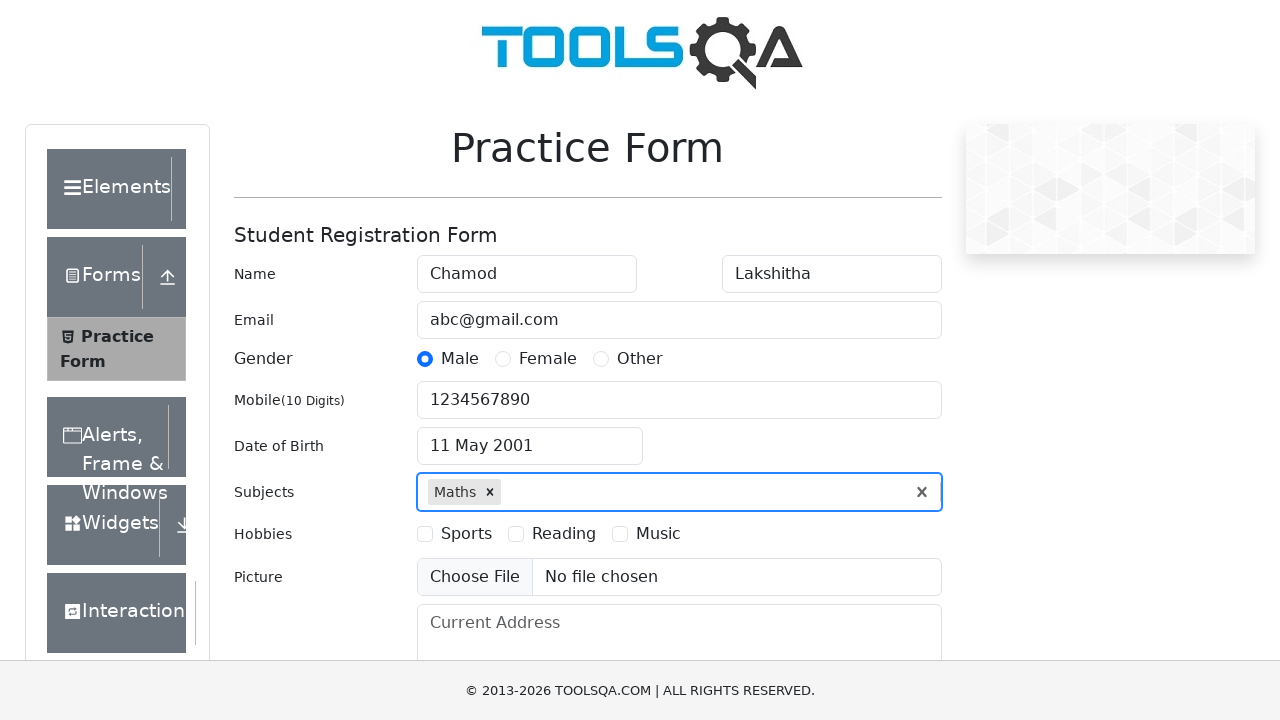

Selected hobbies checkbox option at (466, 534) on label[for='hobbies-checkbox-1']
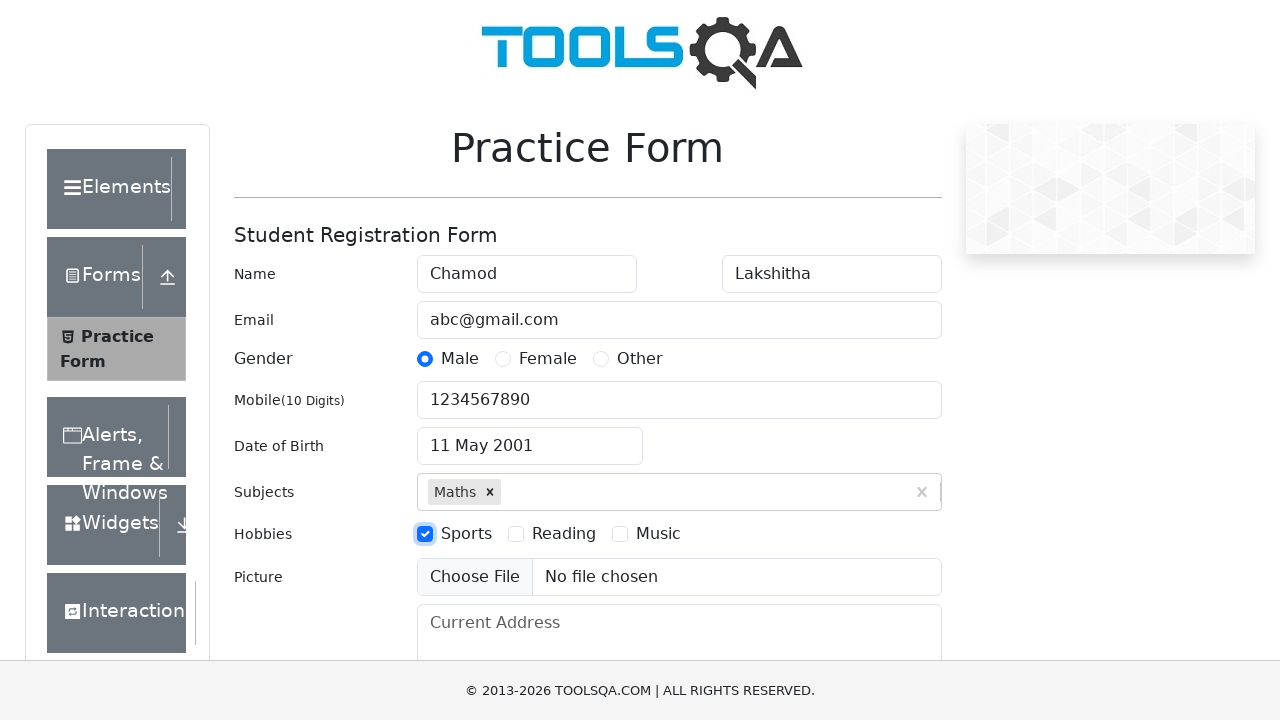

Filled address field with '93/15 Piliyandala' on #currentAddress
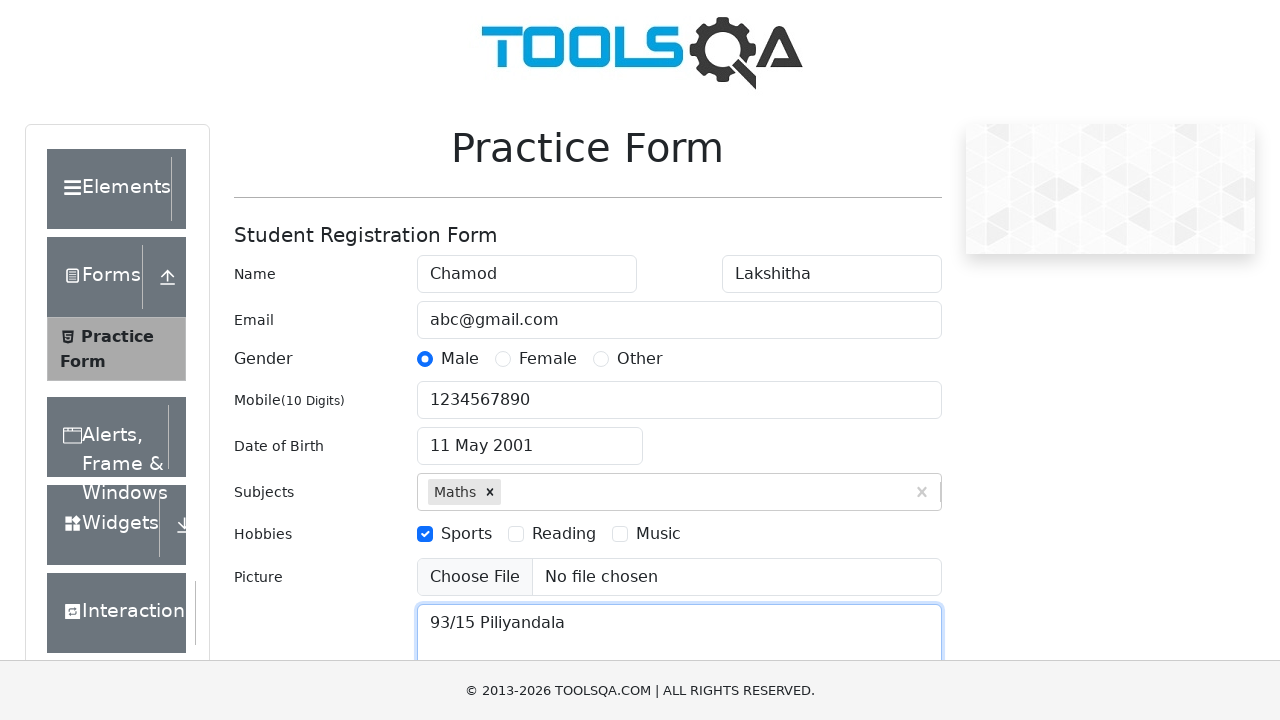

Clicked state dropdown at (527, 437) on #state
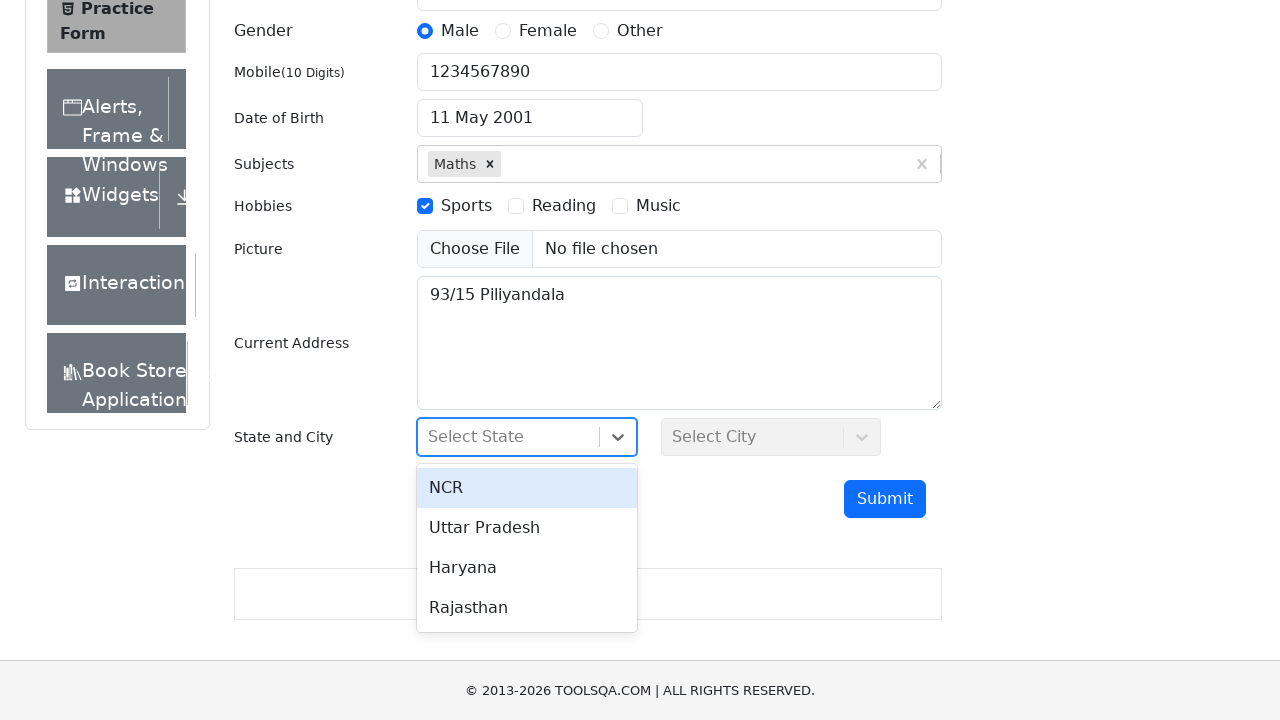

Selected first state option from dropdown at (527, 488) on div[id^='react-select-'][id$='-option-0']
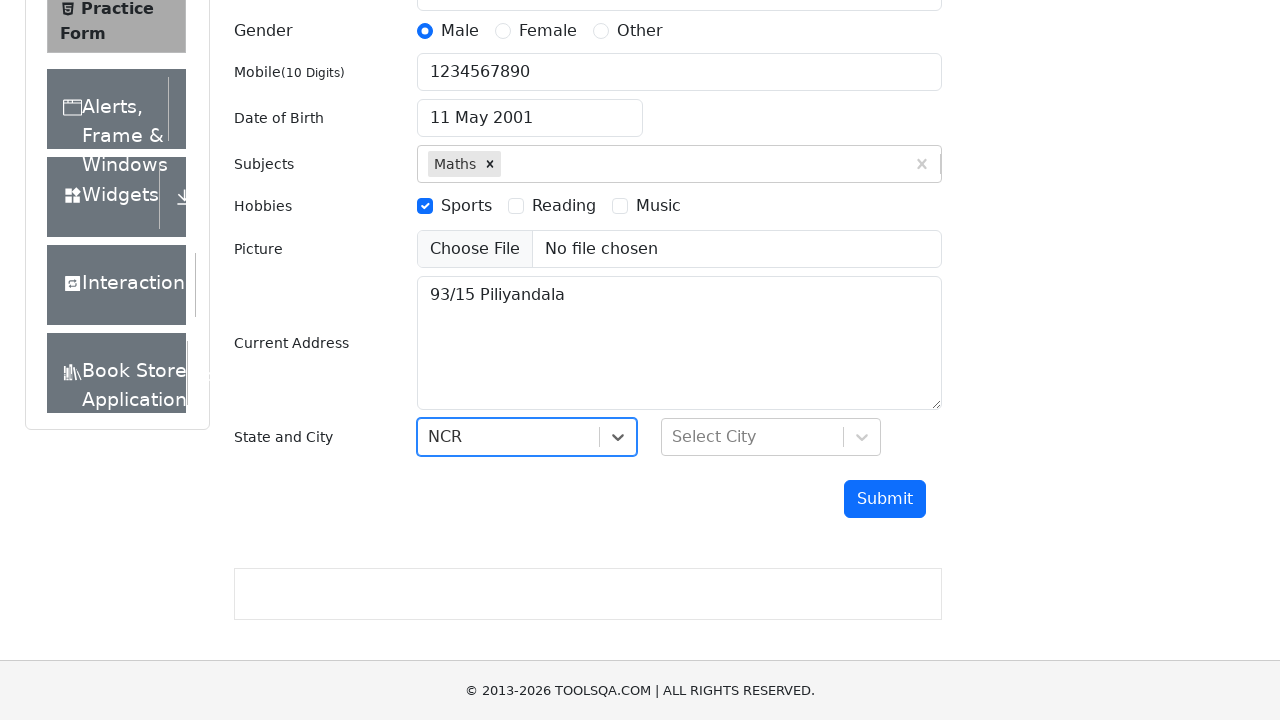

Clicked city dropdown at (771, 437) on #city
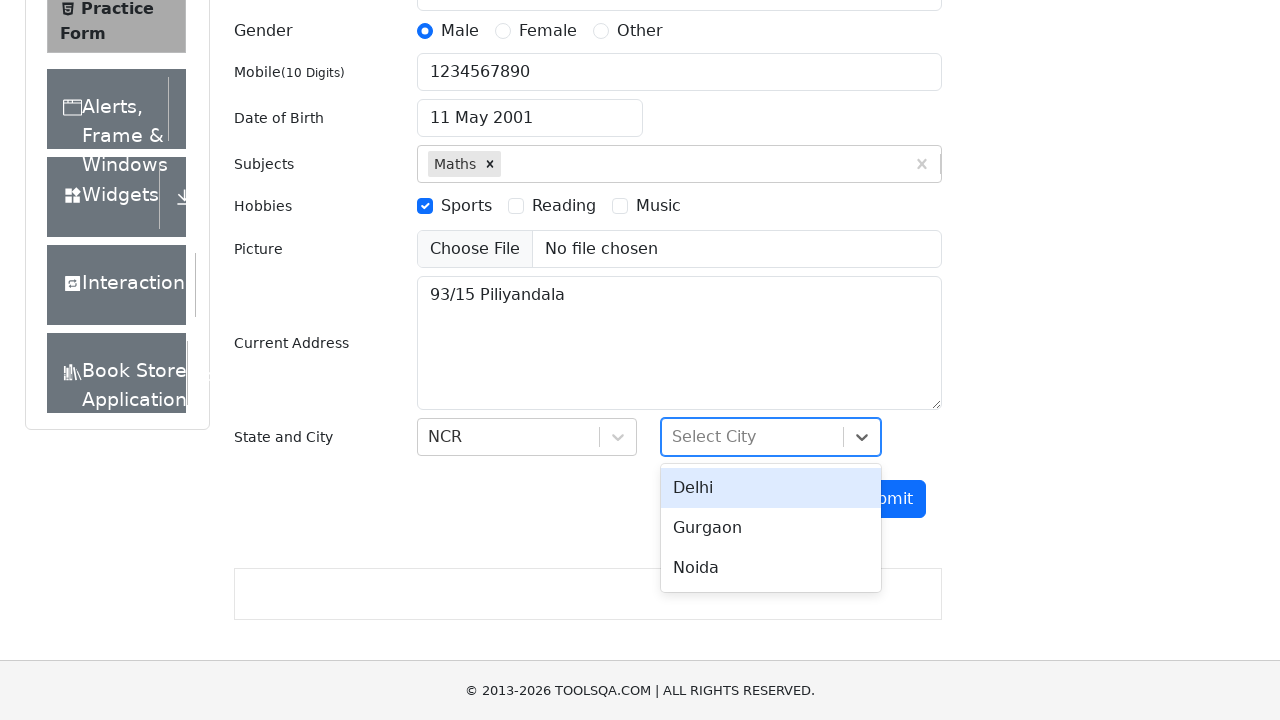

Selected first city option from dropdown at (771, 488) on div[id^='react-select-'][id$='-option-0']
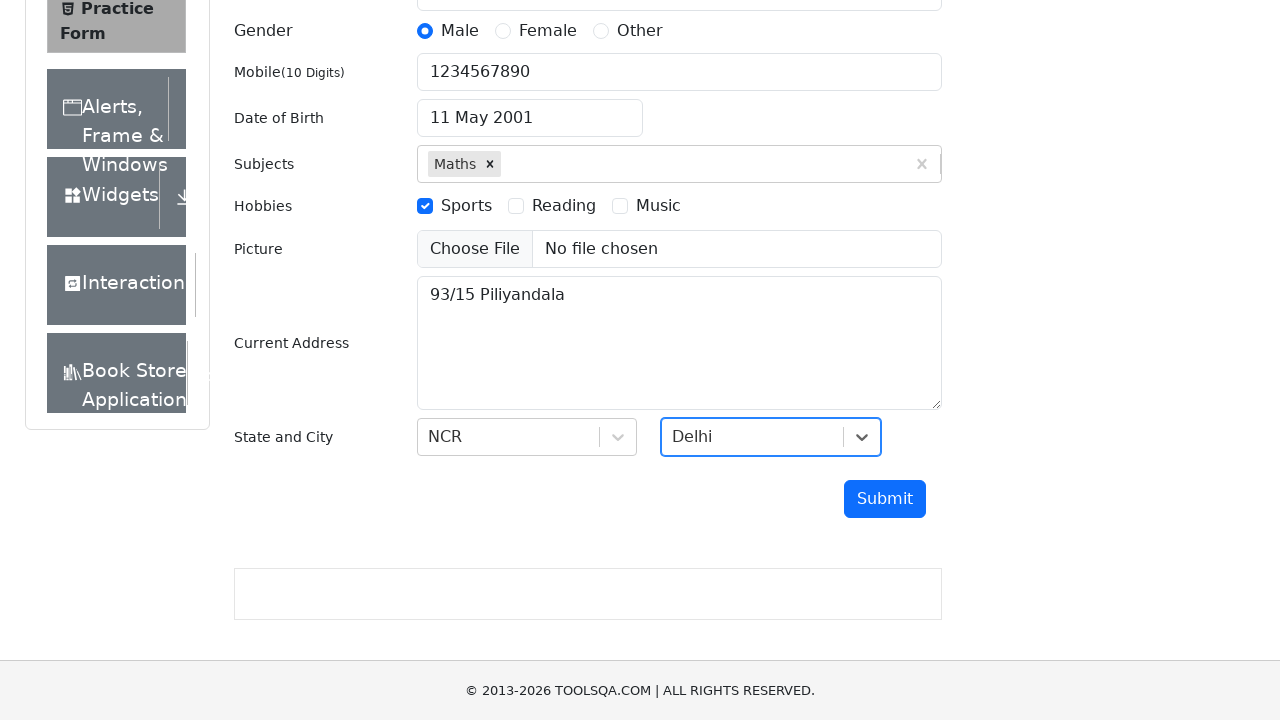

Clicked submit button to submit practice form at (885, 499) on #submit
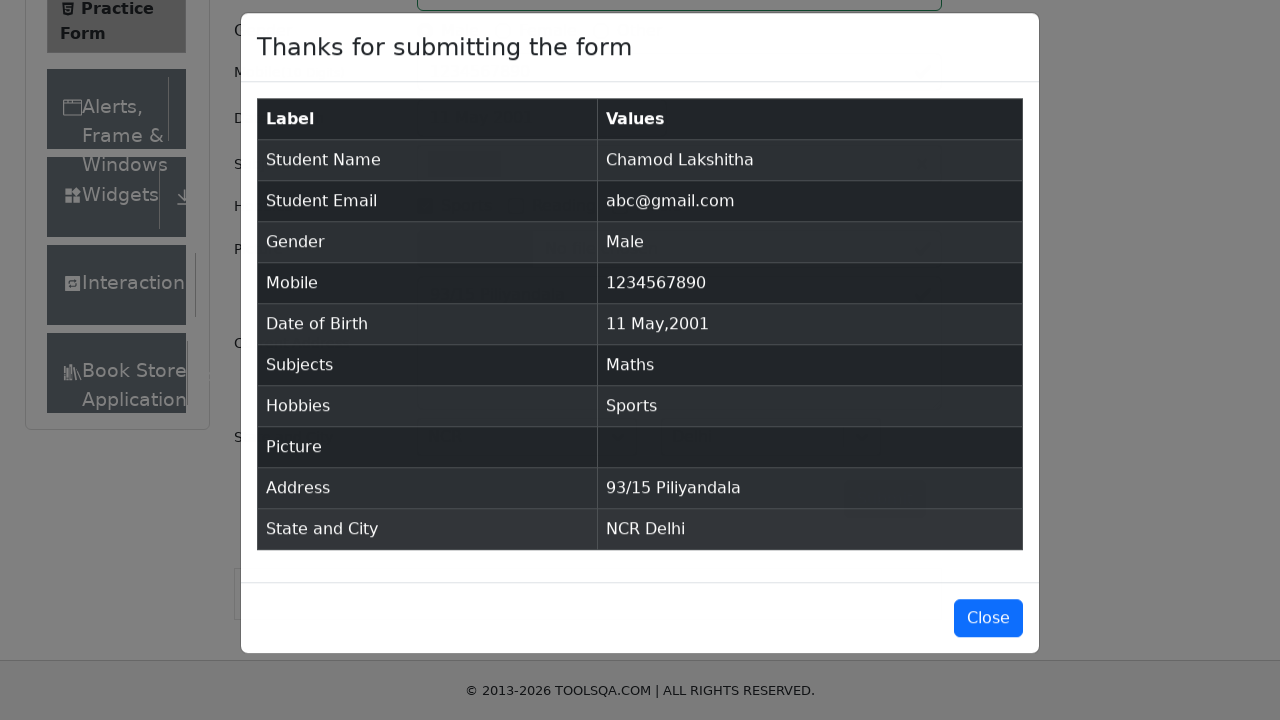

Form submitted successfully - success message displayed
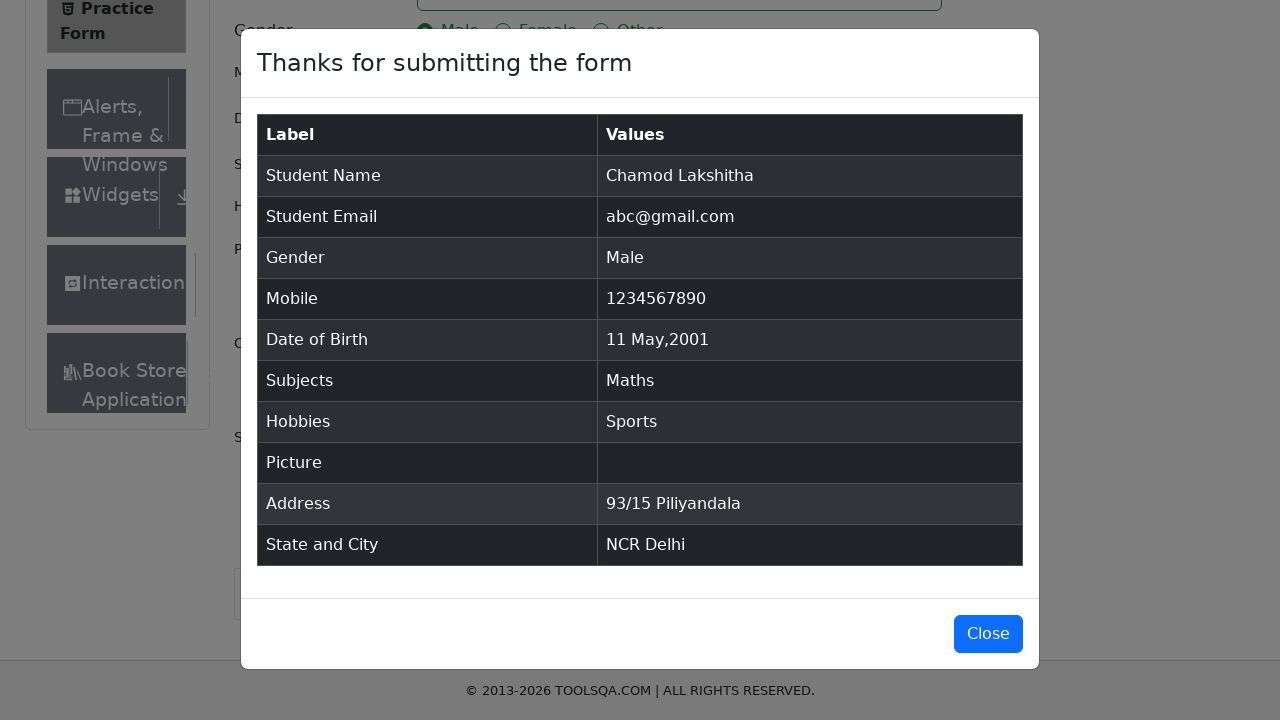

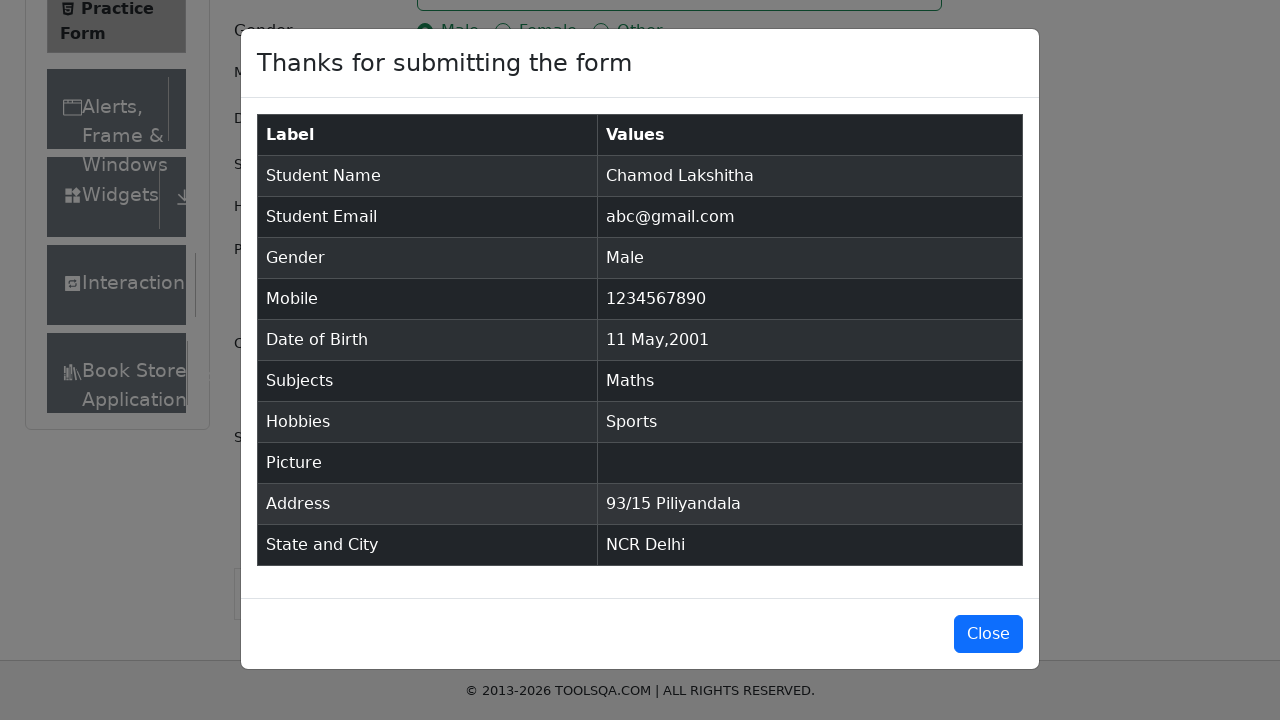